Tests that the "complete all" checkbox updates its state when individual items are completed or cleared.

Starting URL: https://demo.playwright.dev/todomvc

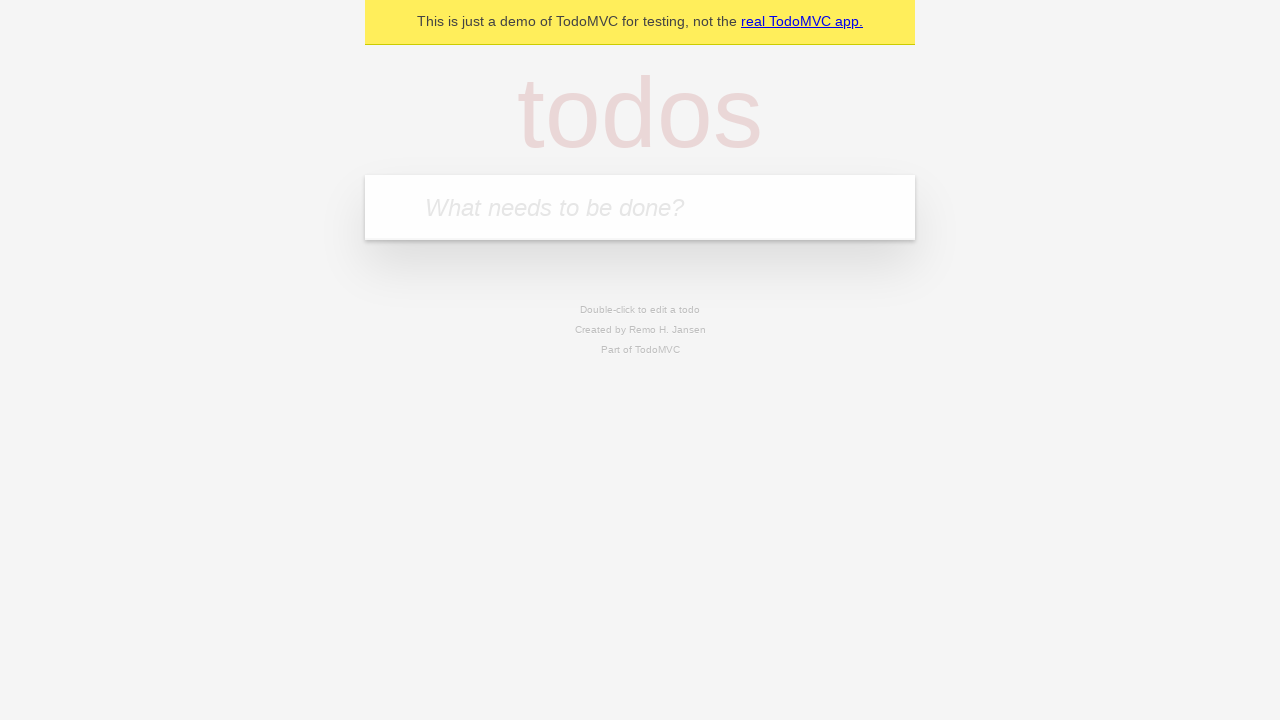

Filled todo input with 'buy some cheese' on internal:attr=[placeholder="What needs to be done?"i]
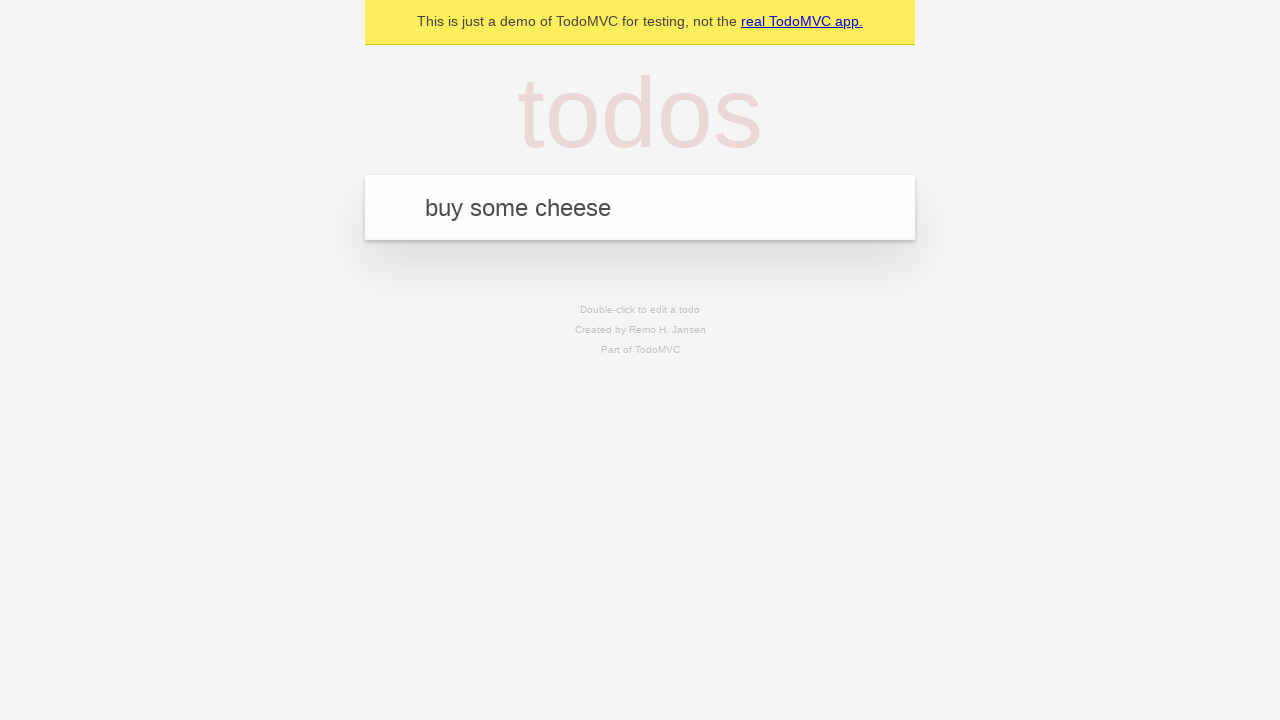

Pressed Enter to add first todo on internal:attr=[placeholder="What needs to be done?"i]
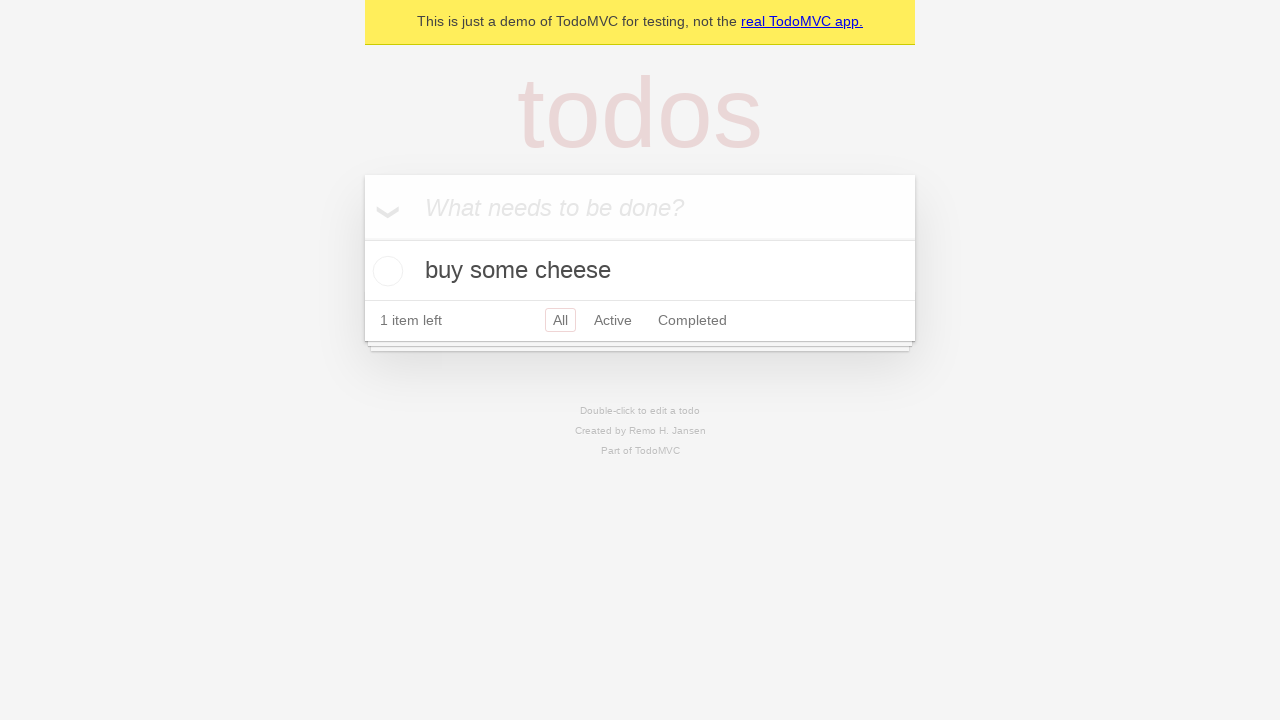

Filled todo input with 'feed the cat' on internal:attr=[placeholder="What needs to be done?"i]
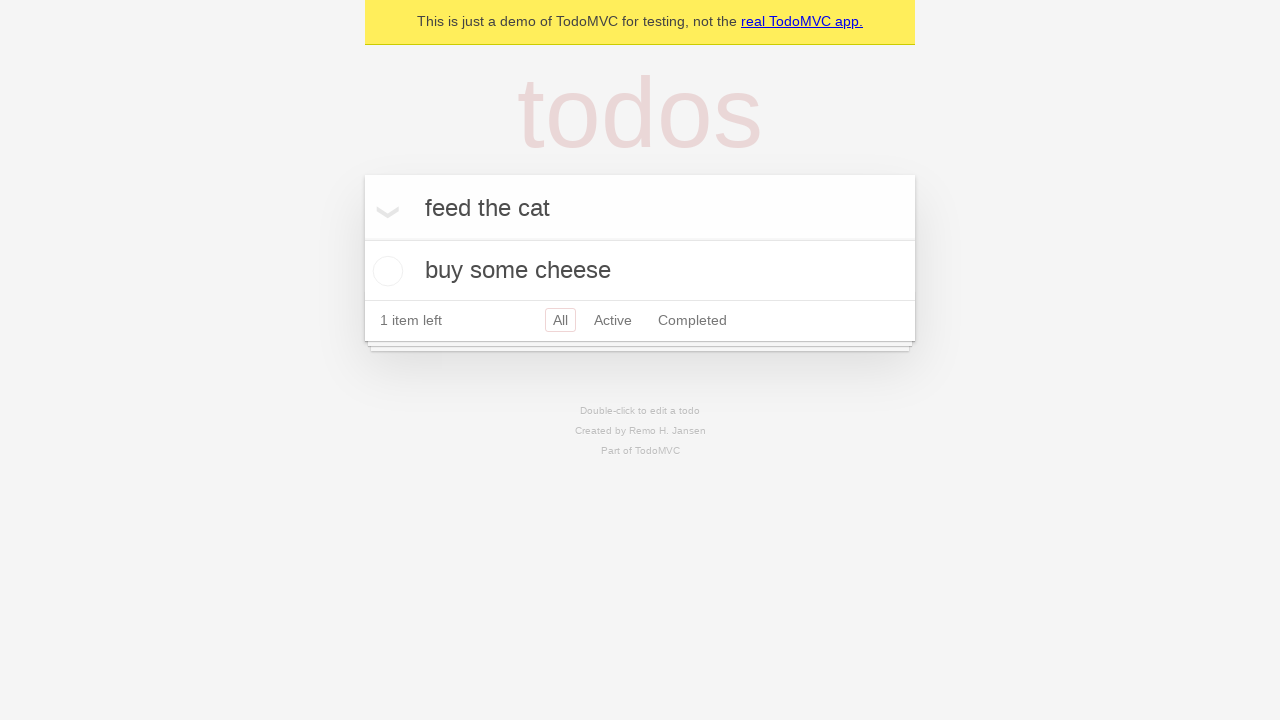

Pressed Enter to add second todo on internal:attr=[placeholder="What needs to be done?"i]
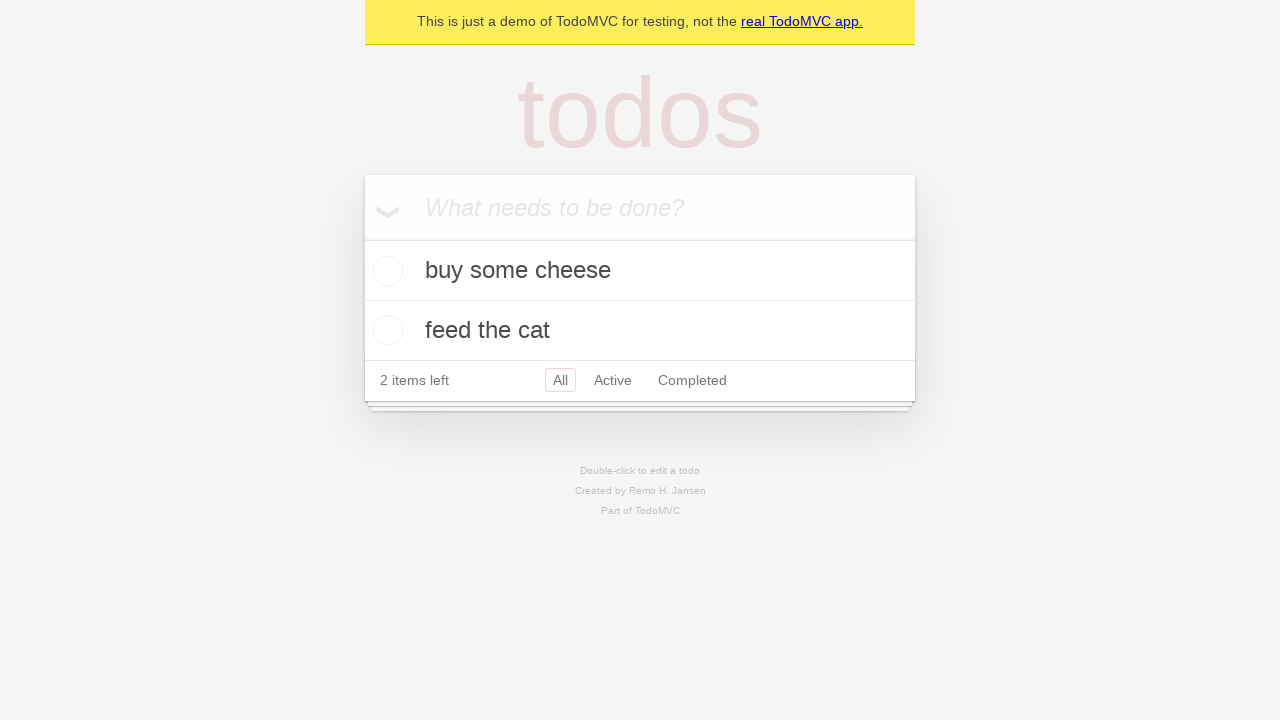

Filled todo input with 'book a doctors appointment' on internal:attr=[placeholder="What needs to be done?"i]
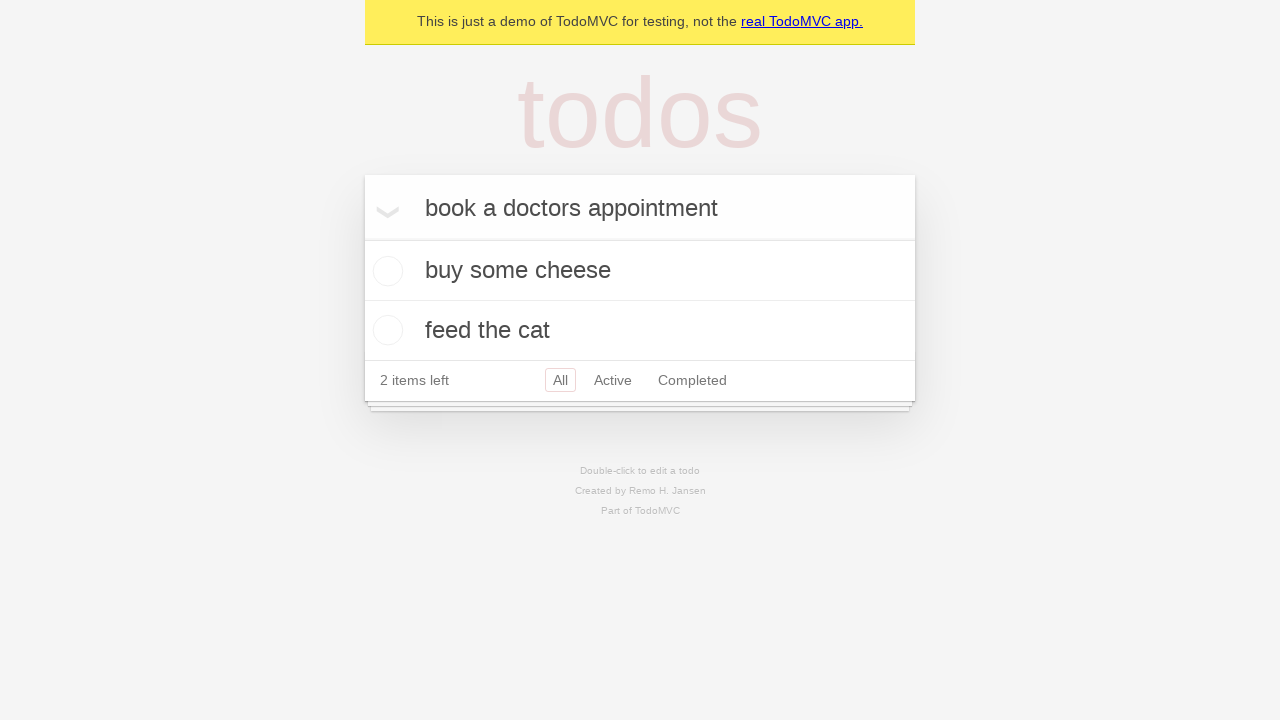

Pressed Enter to add third todo on internal:attr=[placeholder="What needs to be done?"i]
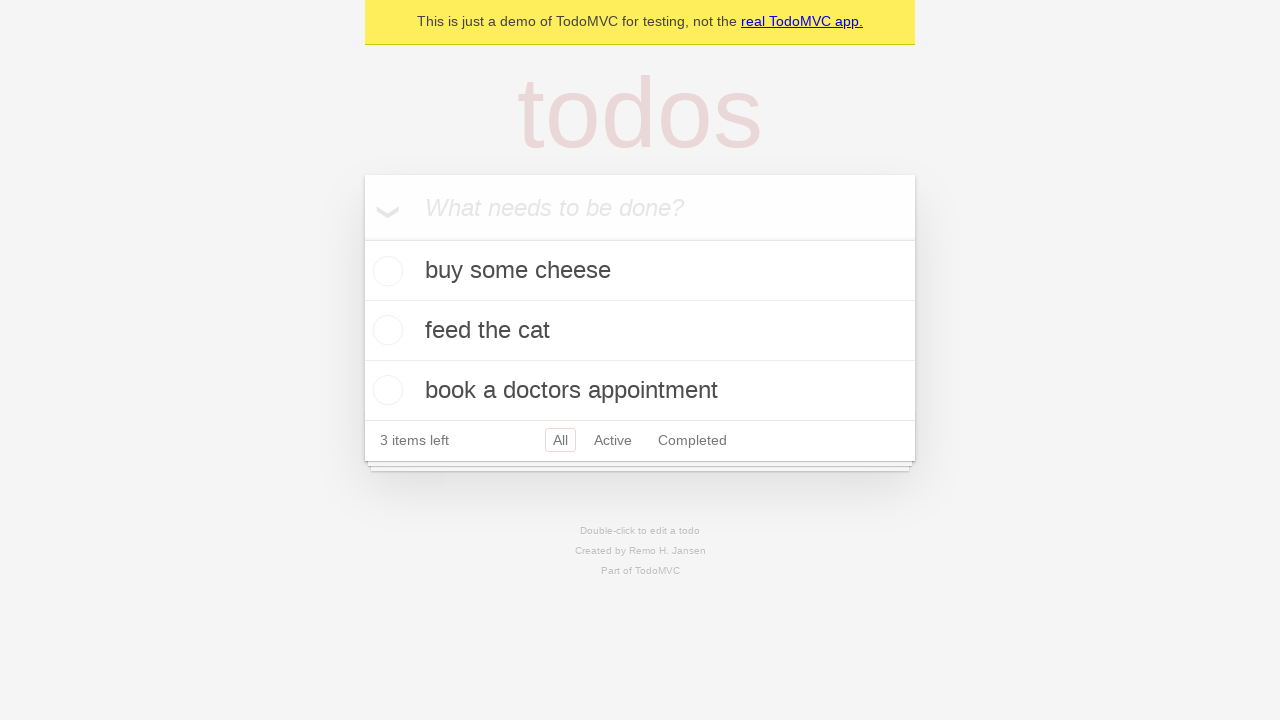

Checked 'Mark all as complete' checkbox at (362, 238) on internal:label="Mark all as complete"i
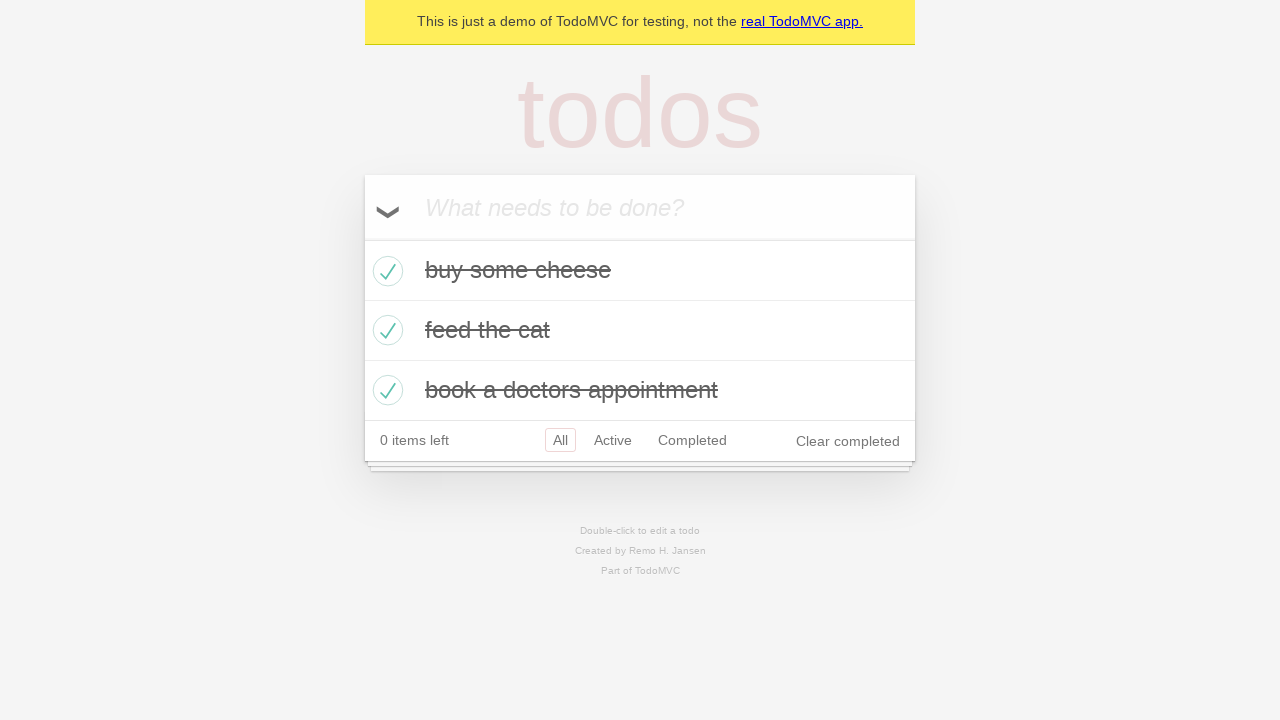

Unchecked first todo item at (385, 271) on [data-testid='todo-item'] >> nth=0 >> internal:role=checkbox
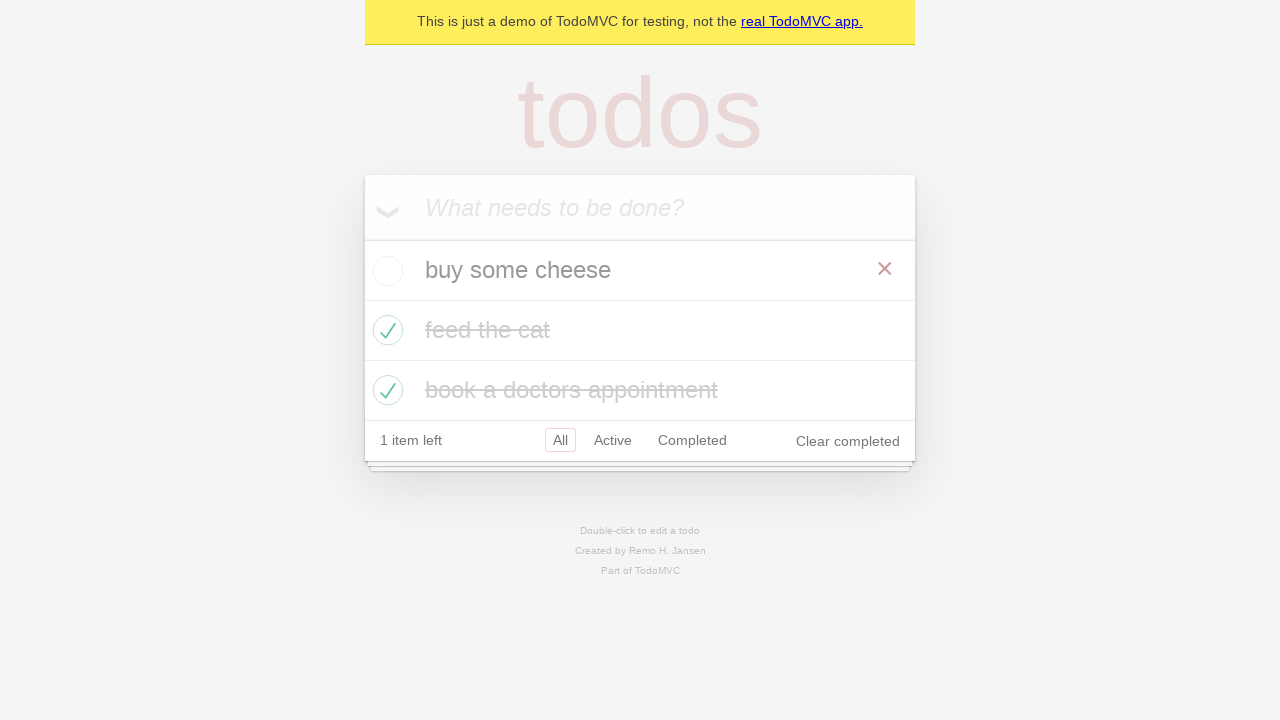

Checked first todo item again at (385, 271) on [data-testid='todo-item'] >> nth=0 >> internal:role=checkbox
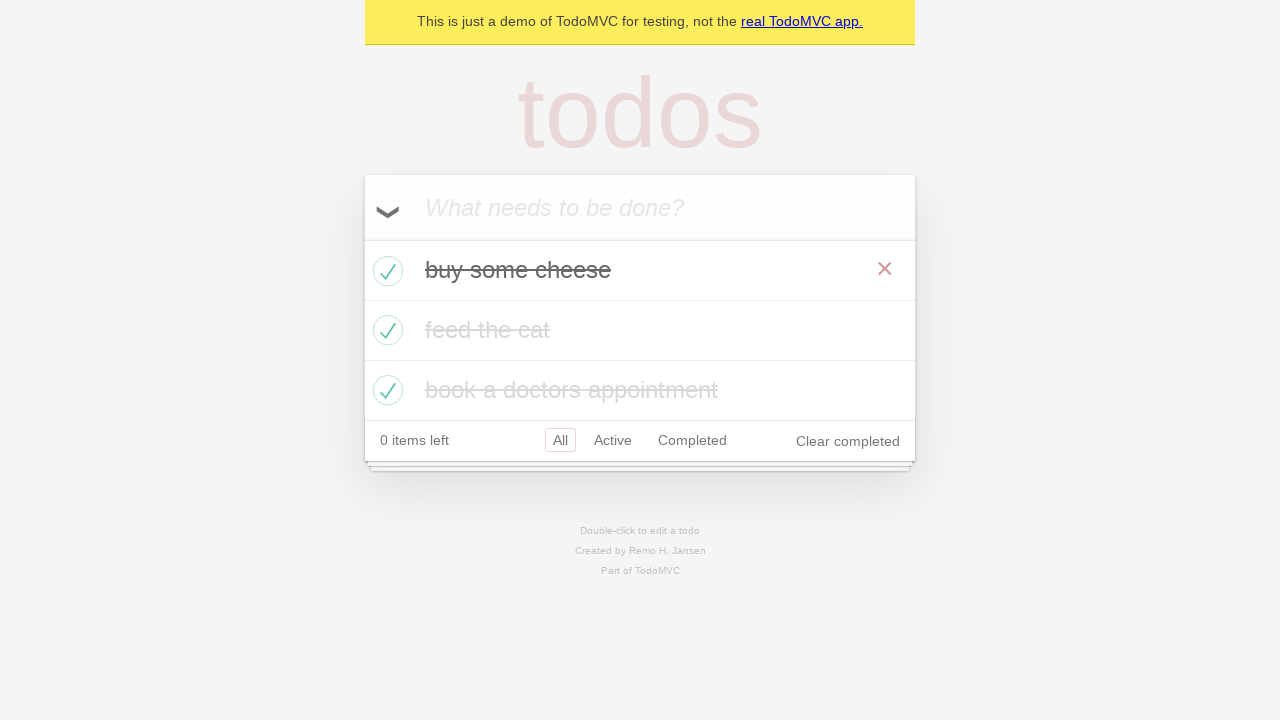

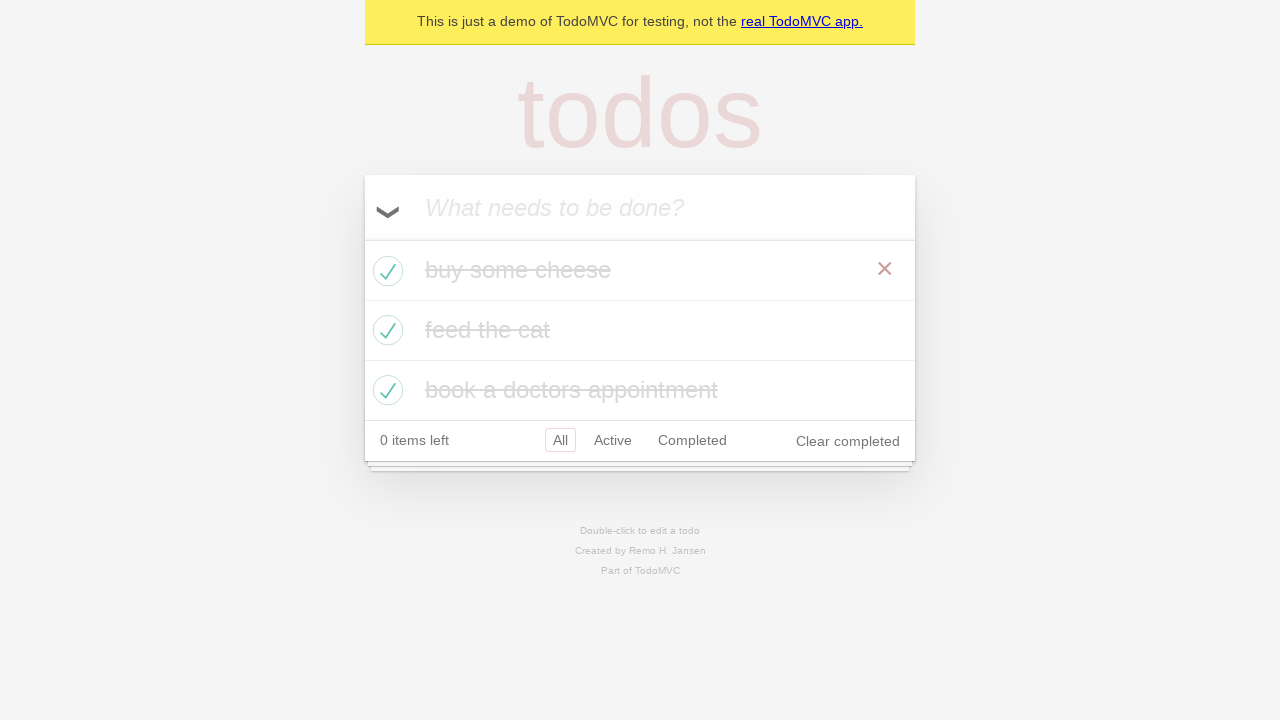